Tests the search functionality on guru.com by entering a search term "Selenium" and clicking the search button to find freelancers

Starting URL: https://www.guru.com/

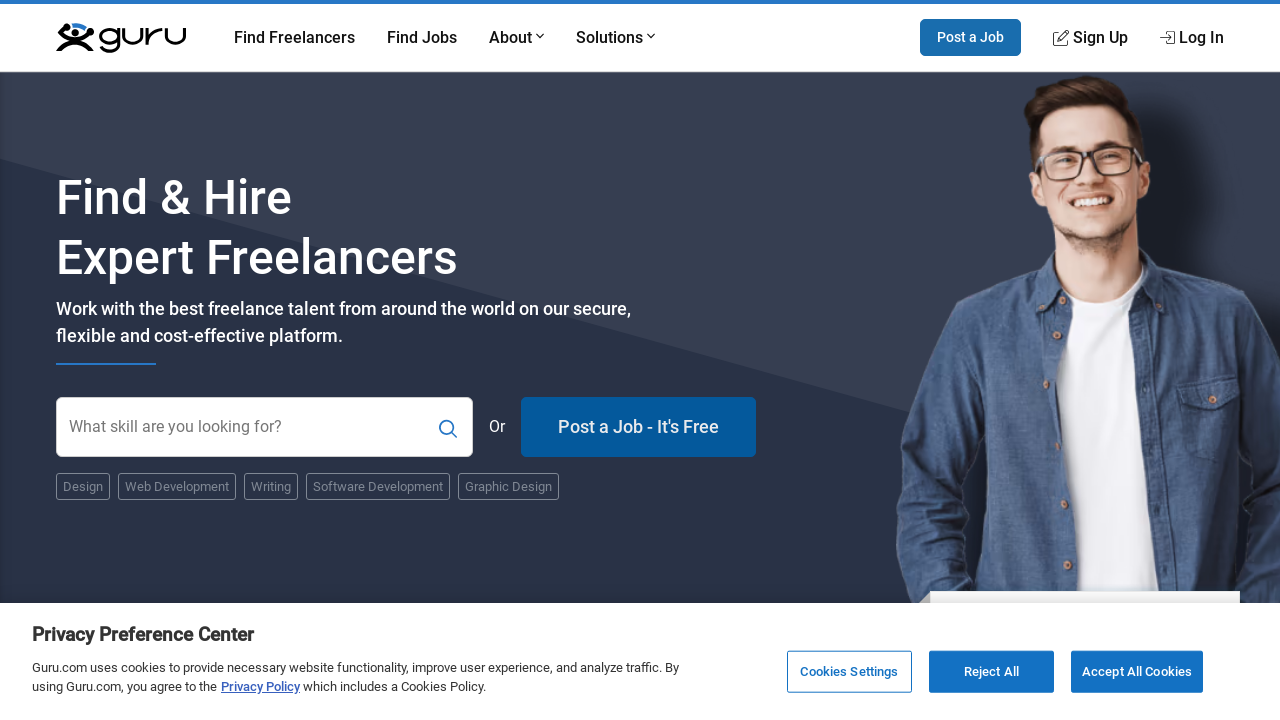

Filled search field with 'Selenium' on input#searchQuery
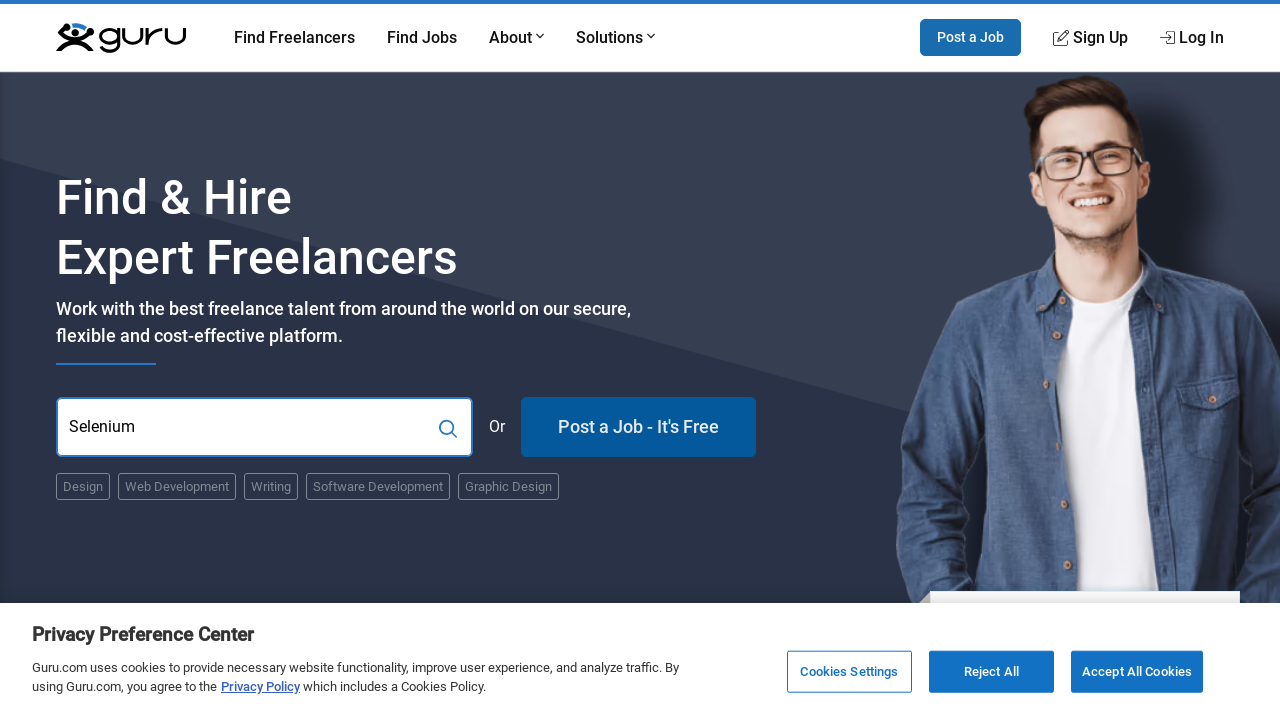

Clicked search freelancers button at (448, 427) on button#Search-Freelancers
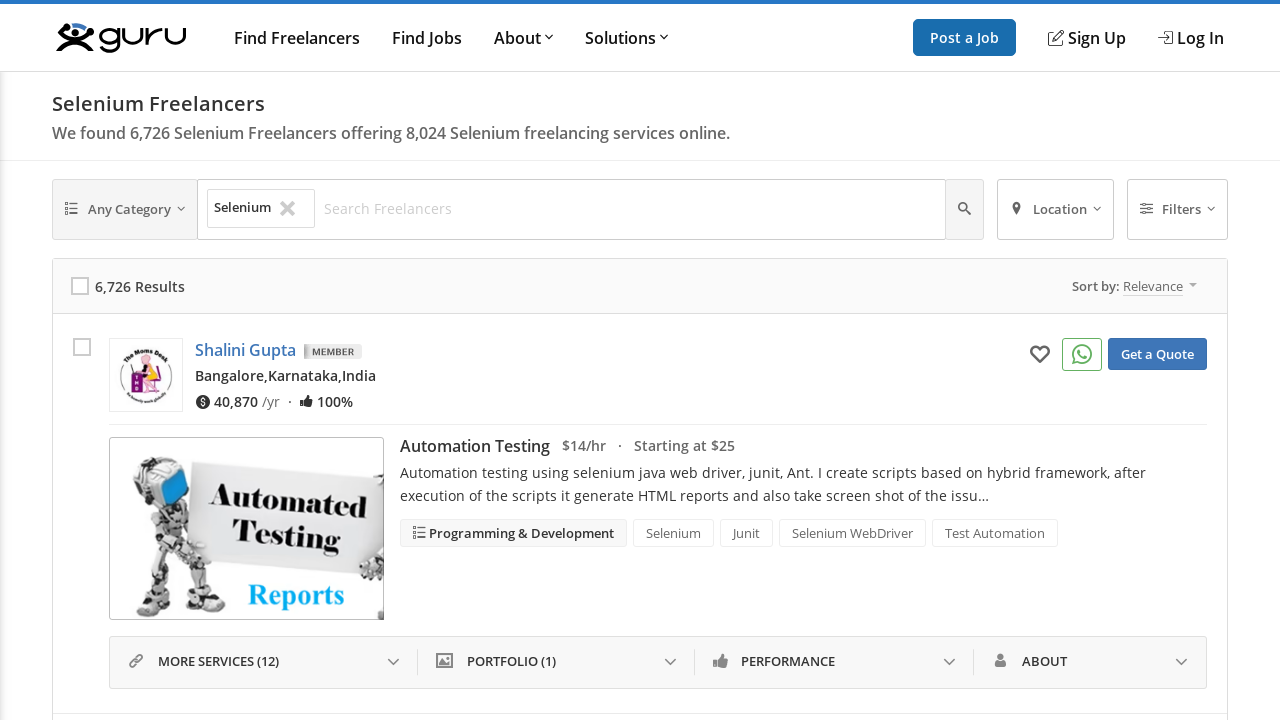

Search results page loaded (networkidle)
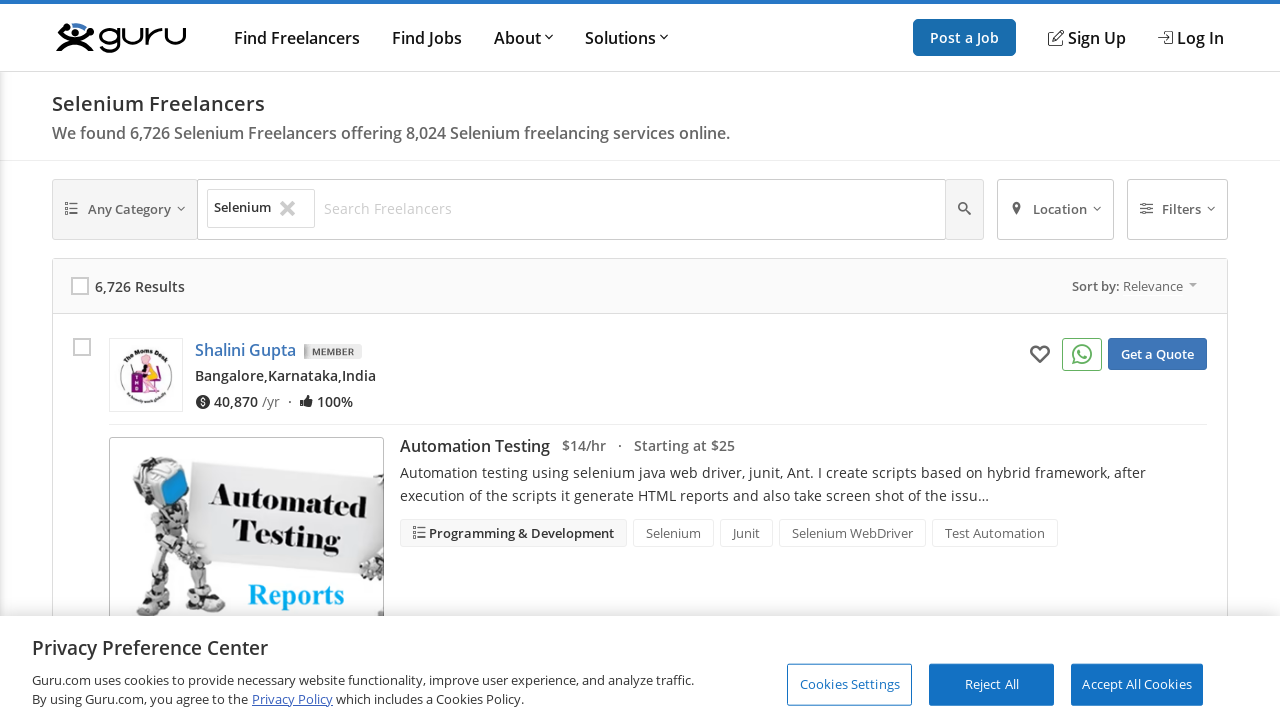

Verified images are present on search results page
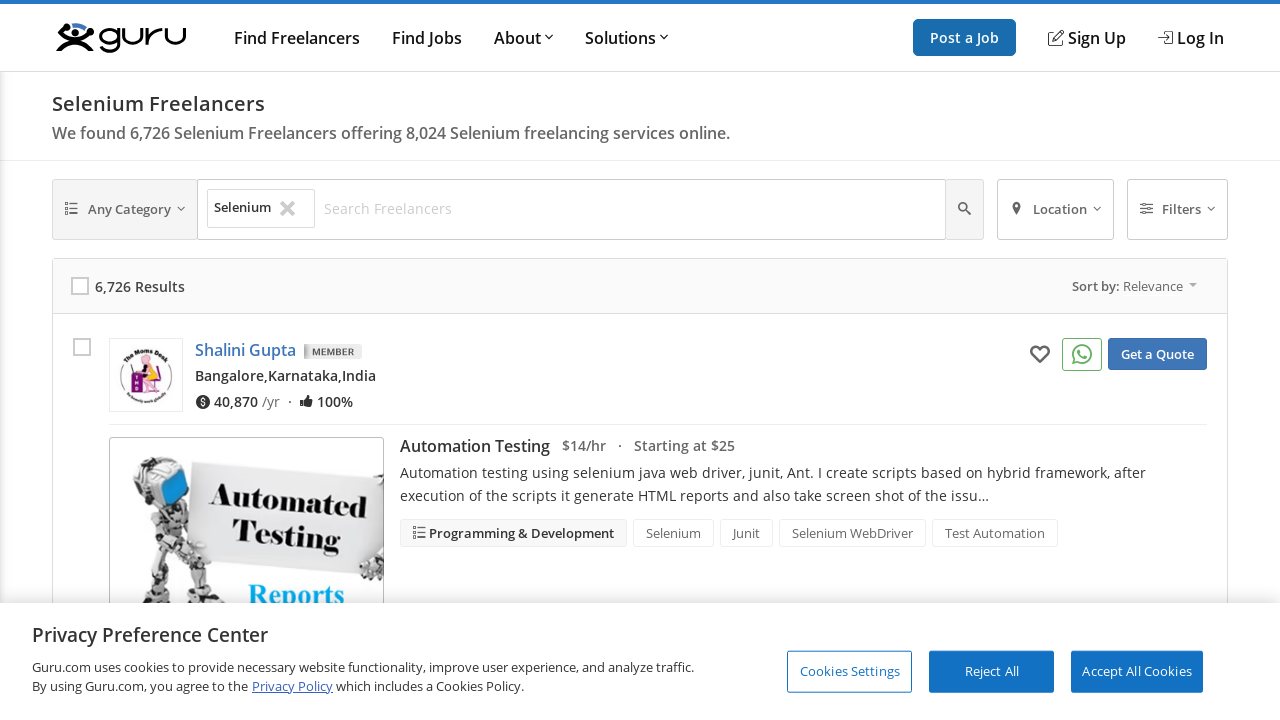

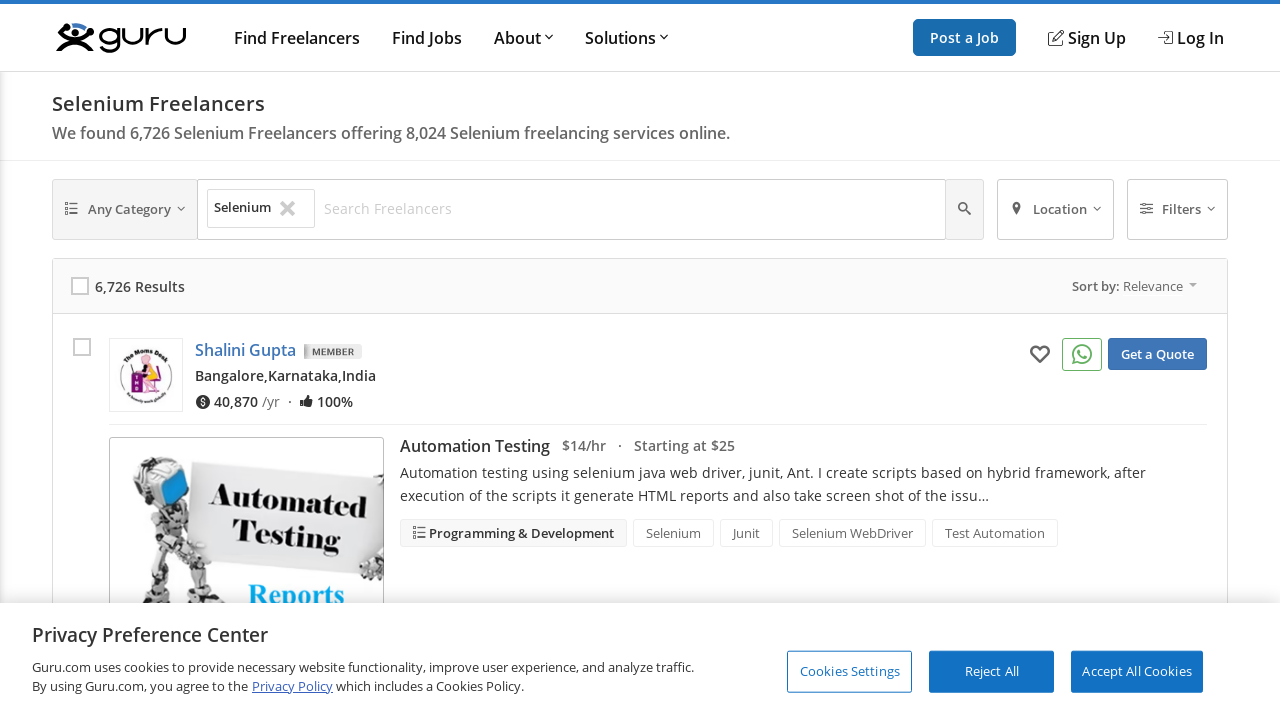